Tests the Privacy Policy link functionality by clicking it, switching to the new tab, verifying content is displayed, and switching back to the parent window

Starting URL: https://crio-qkart-frontend-qa.vercel.app/

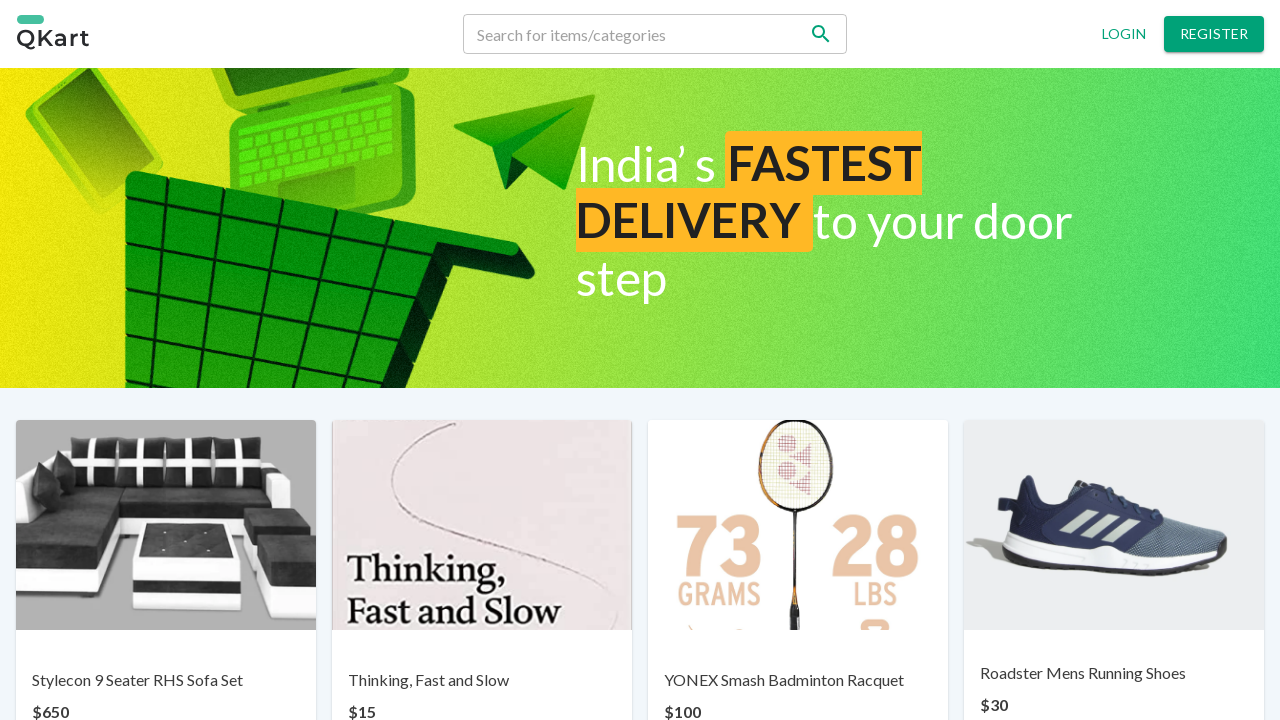

Clicked Privacy policy link to open in new tab at (486, 667) on text=Privacy policy
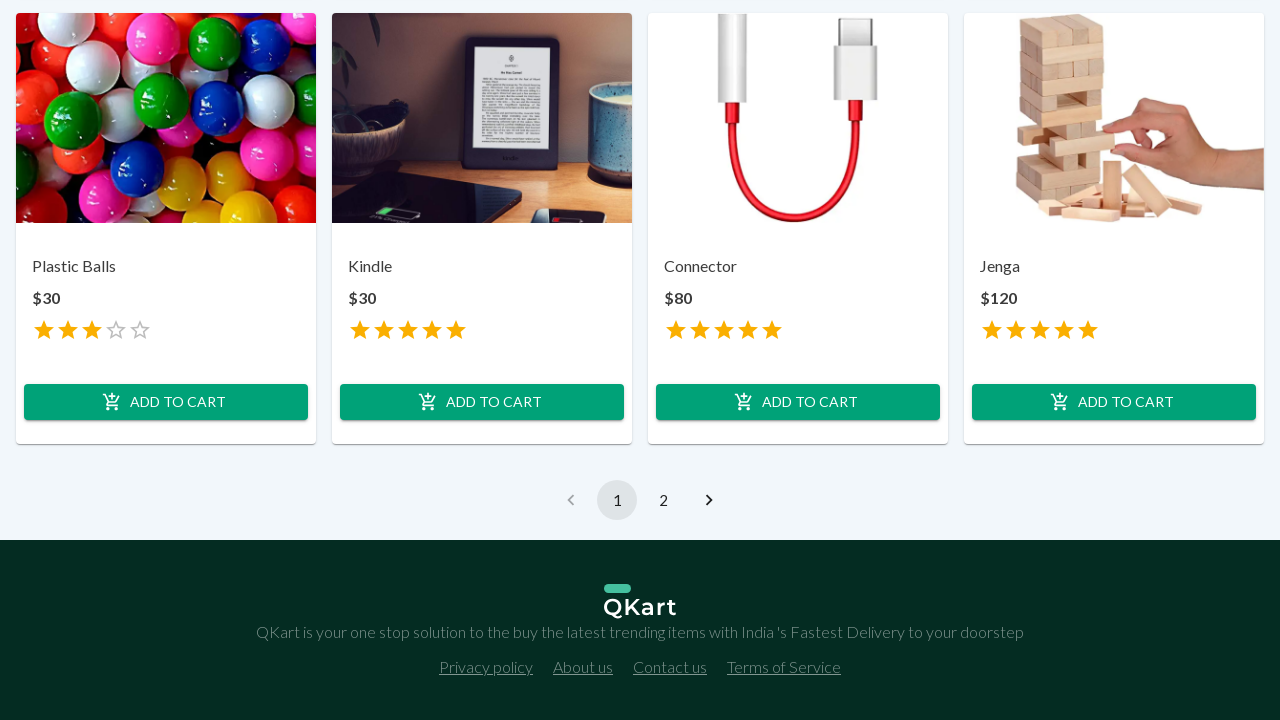

Switched to new Privacy policy tab and waited for page load
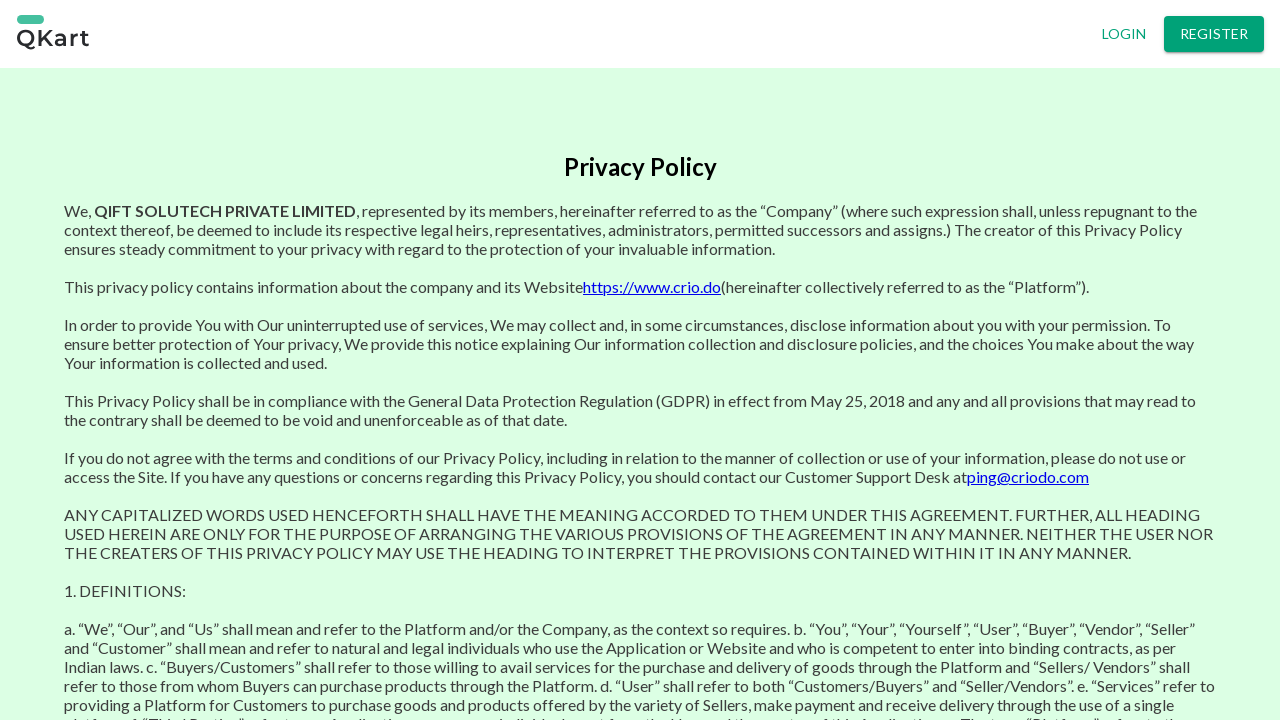

Verified Privacy policy content is displayed
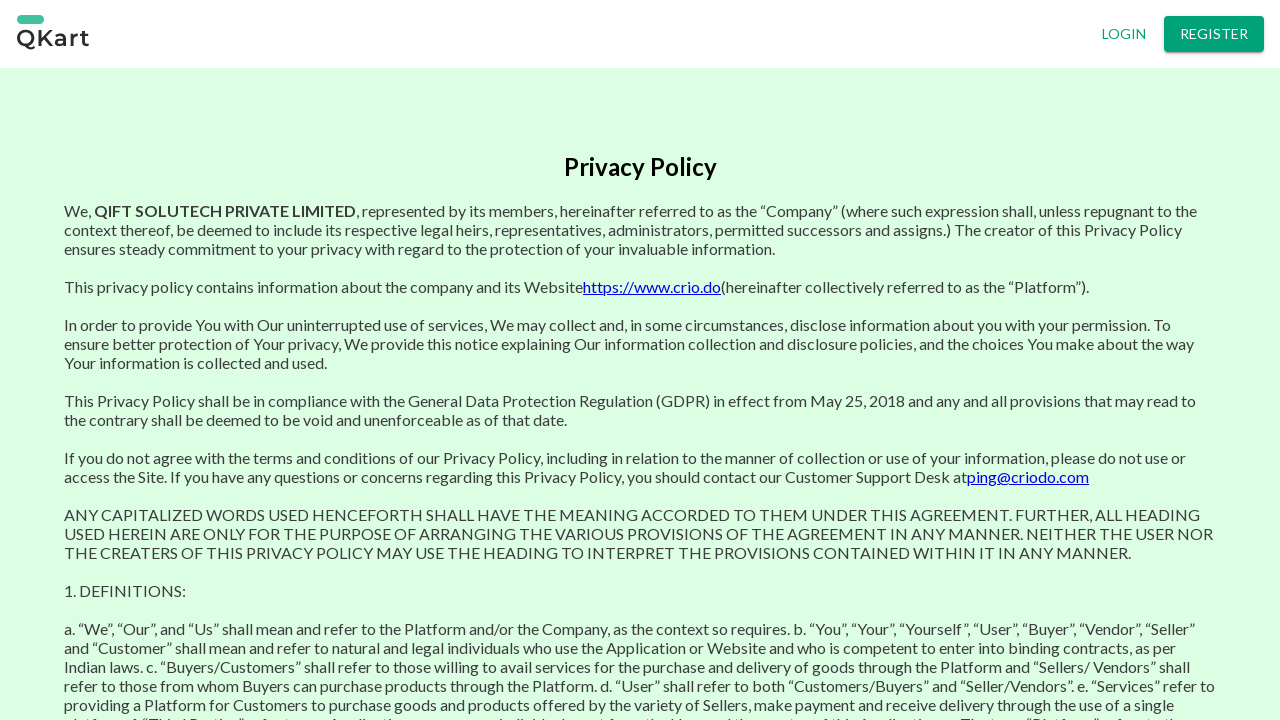

Switched back to parent window
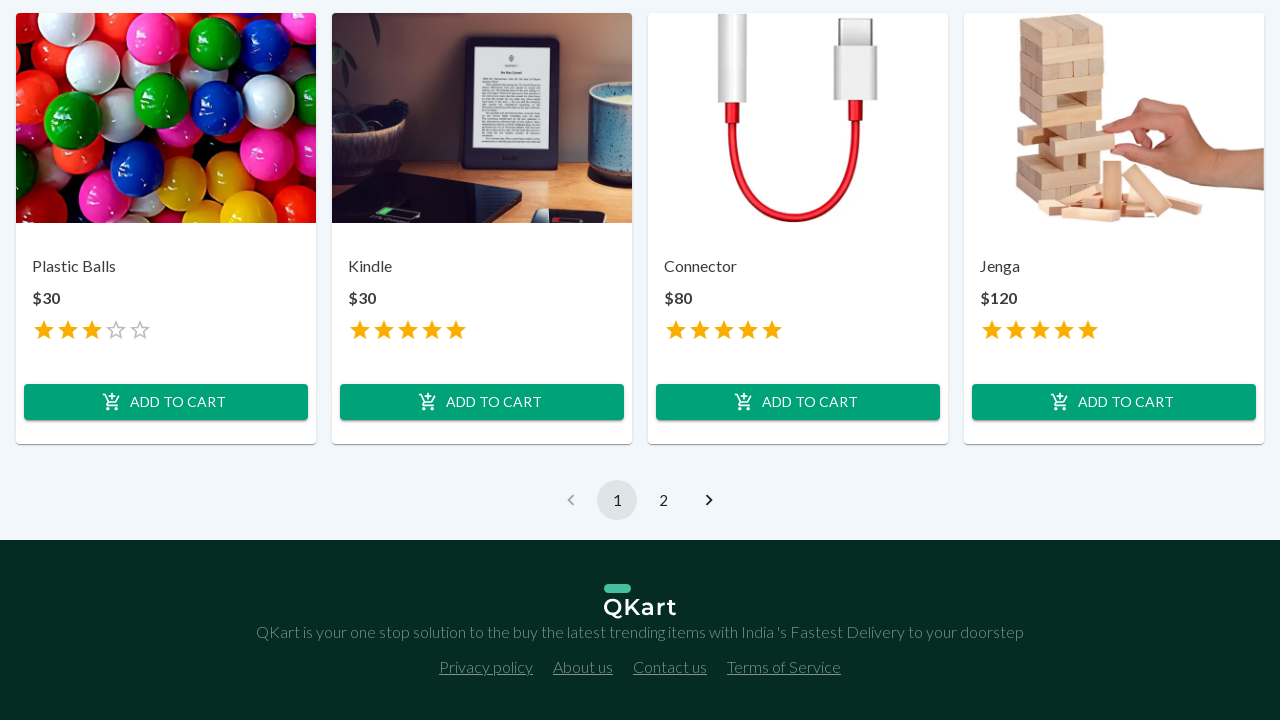

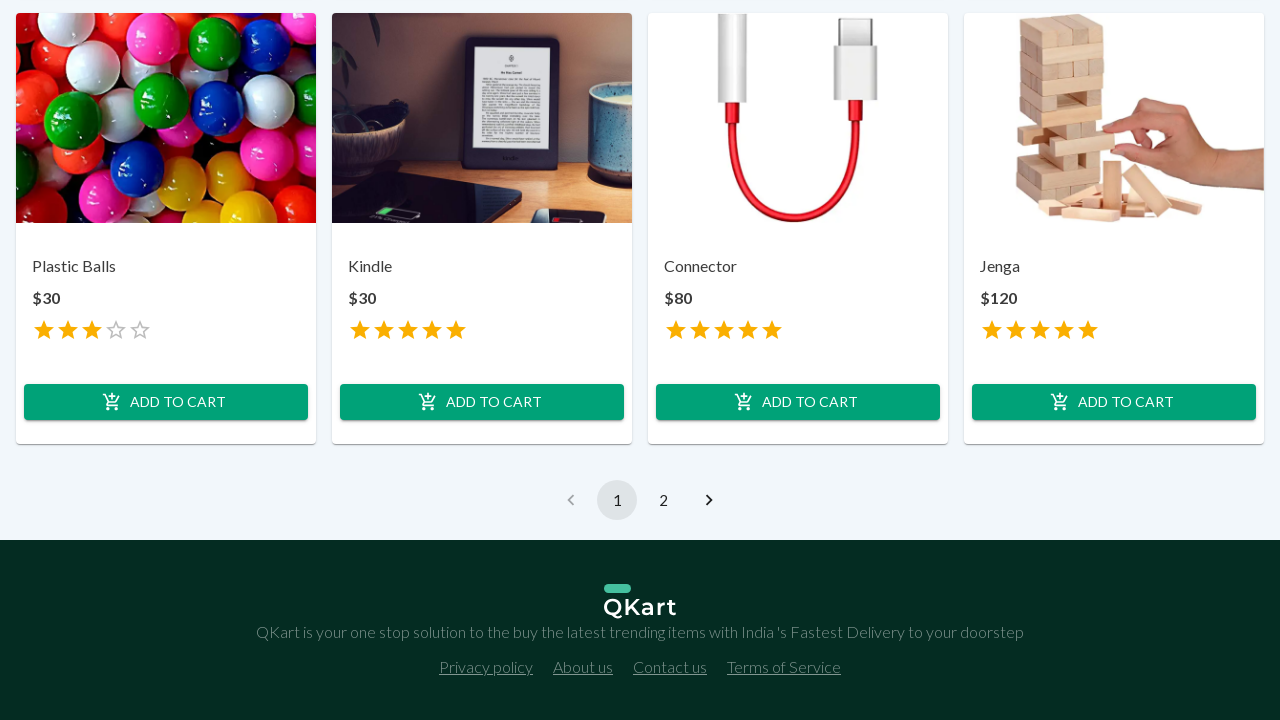